Verifies that the DemoBlaze store homepage loads correctly by checking that the page title equals "STORE"

Starting URL: https://www.demoblaze.com/index.html

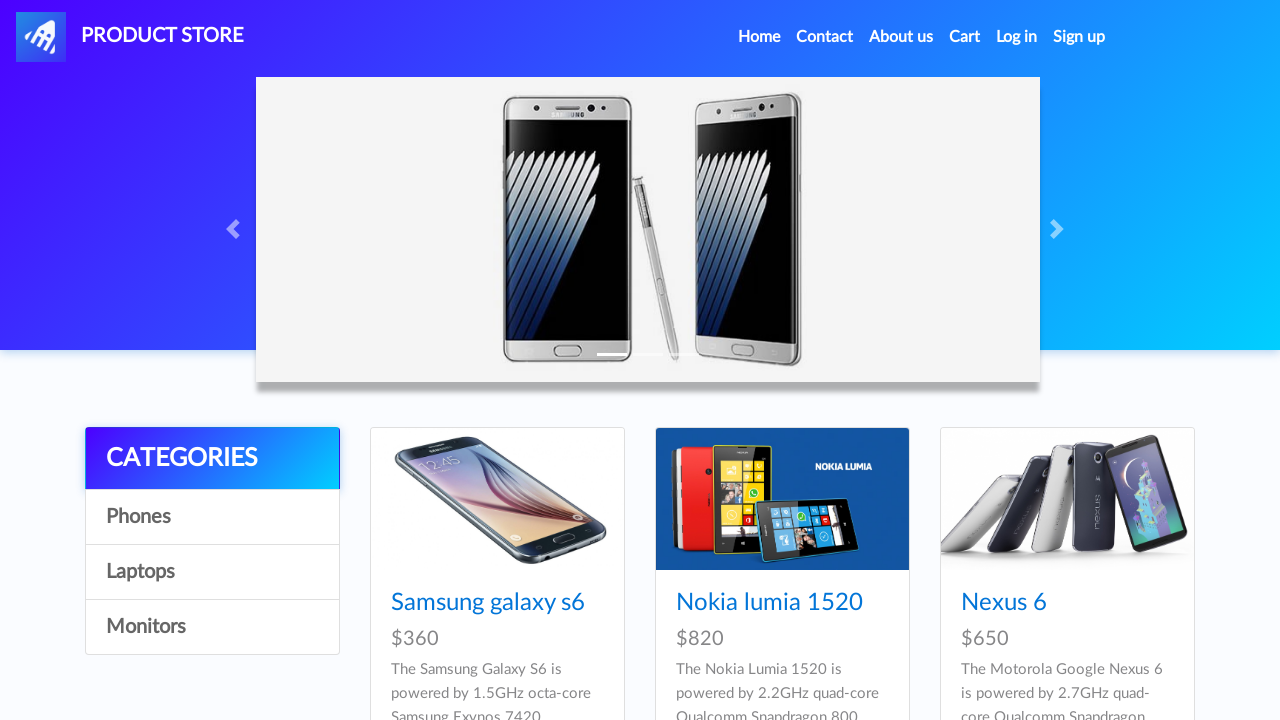

Waited for page to fully load (networkidle state)
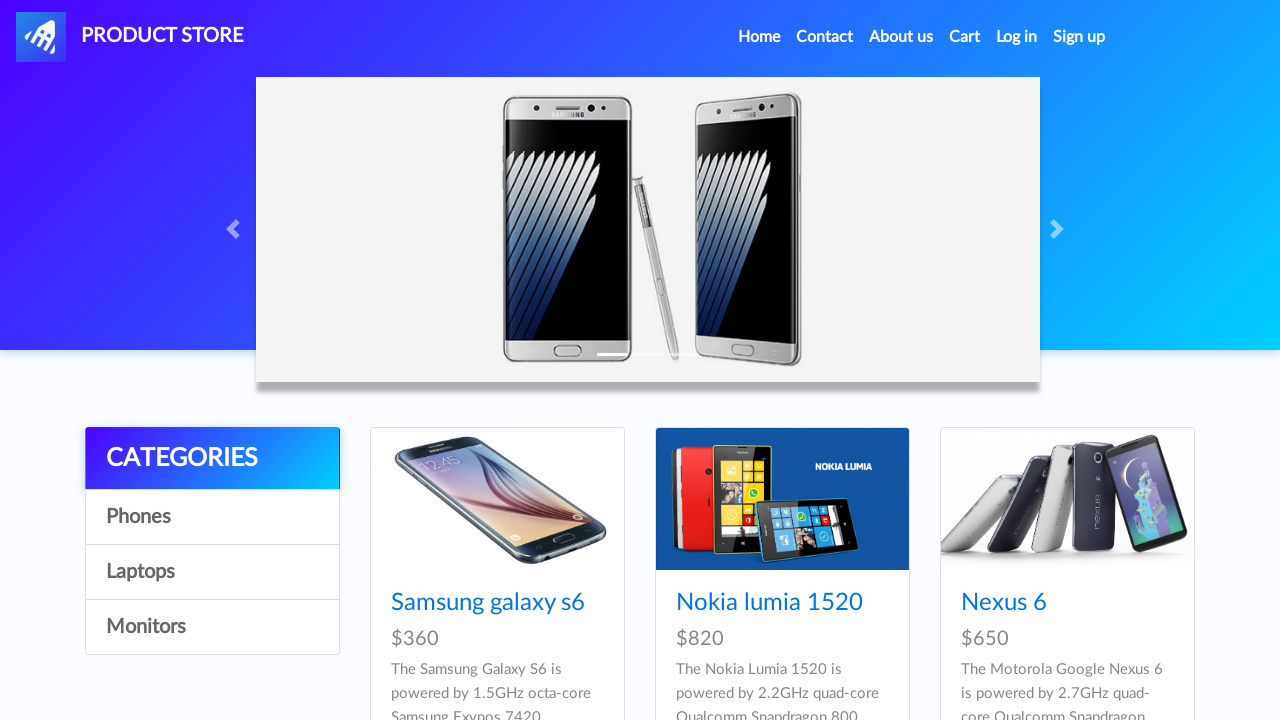

Retrieved page title
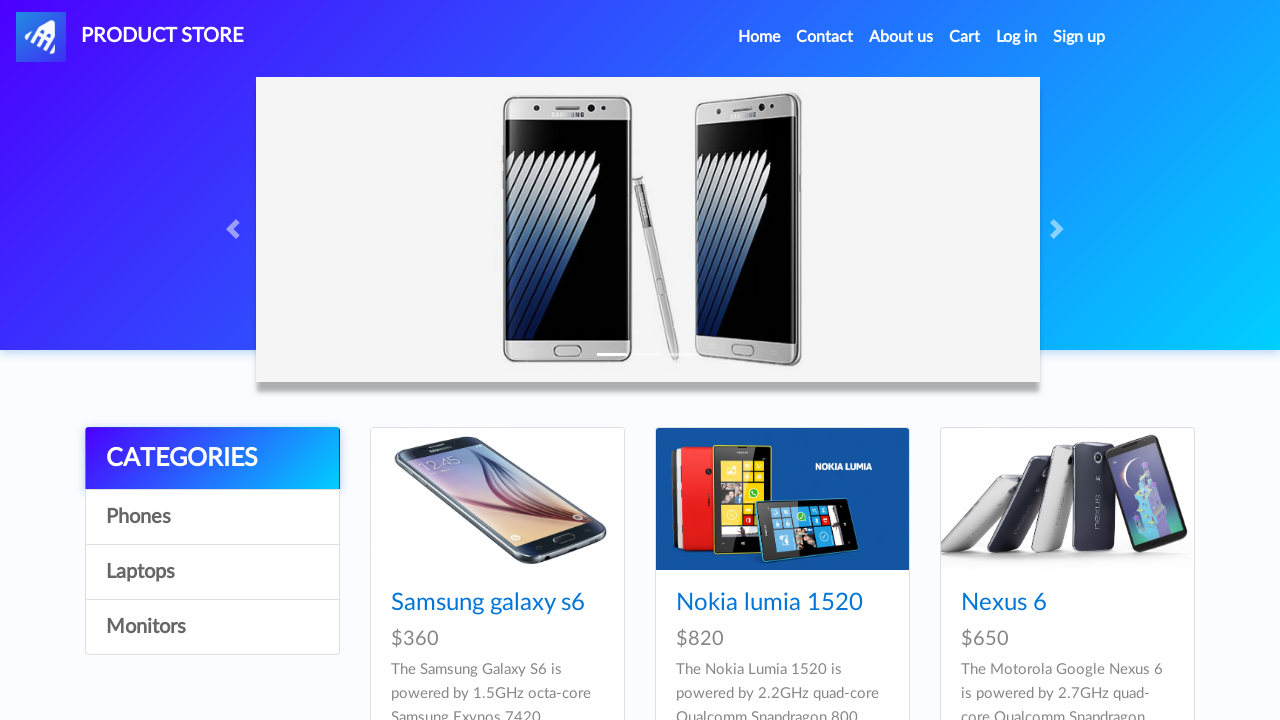

Verified page title equals 'STORE'
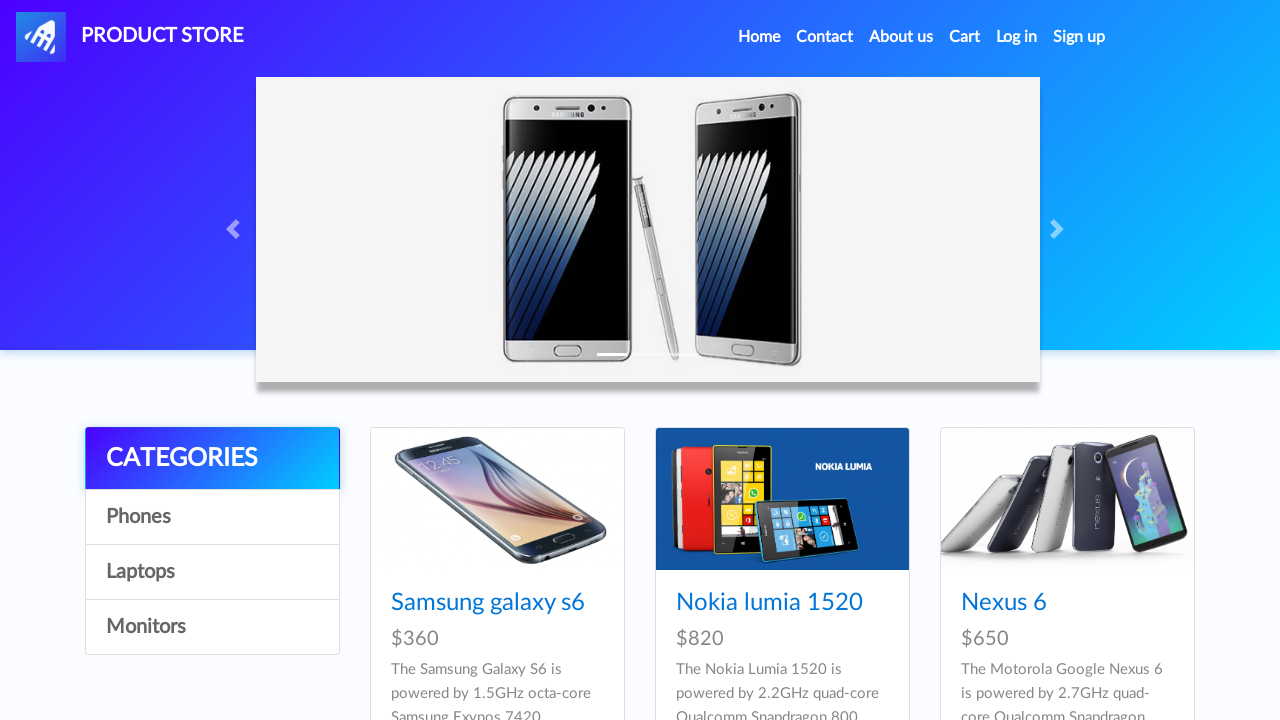

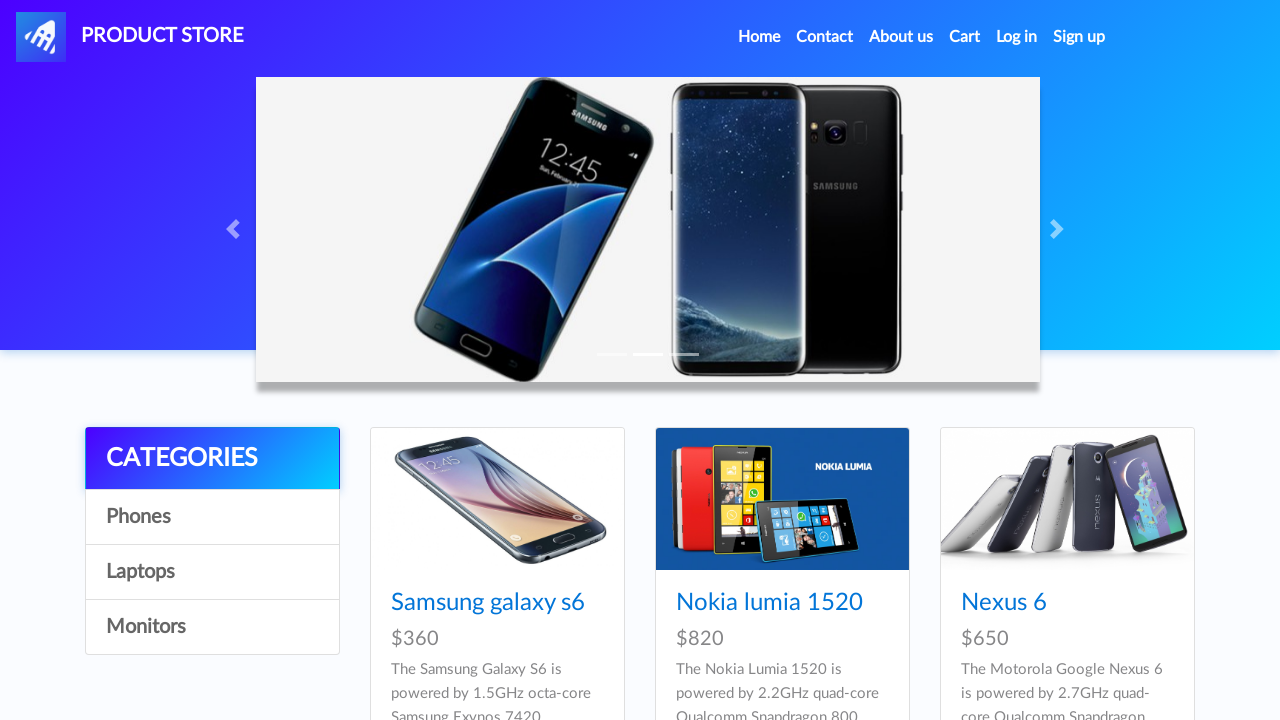